Tests basic page loading by navigating to the GreenCart practice site and verifying the page title is accessible

Starting URL: https://rahulshettyacademy.com/seleniumPractise

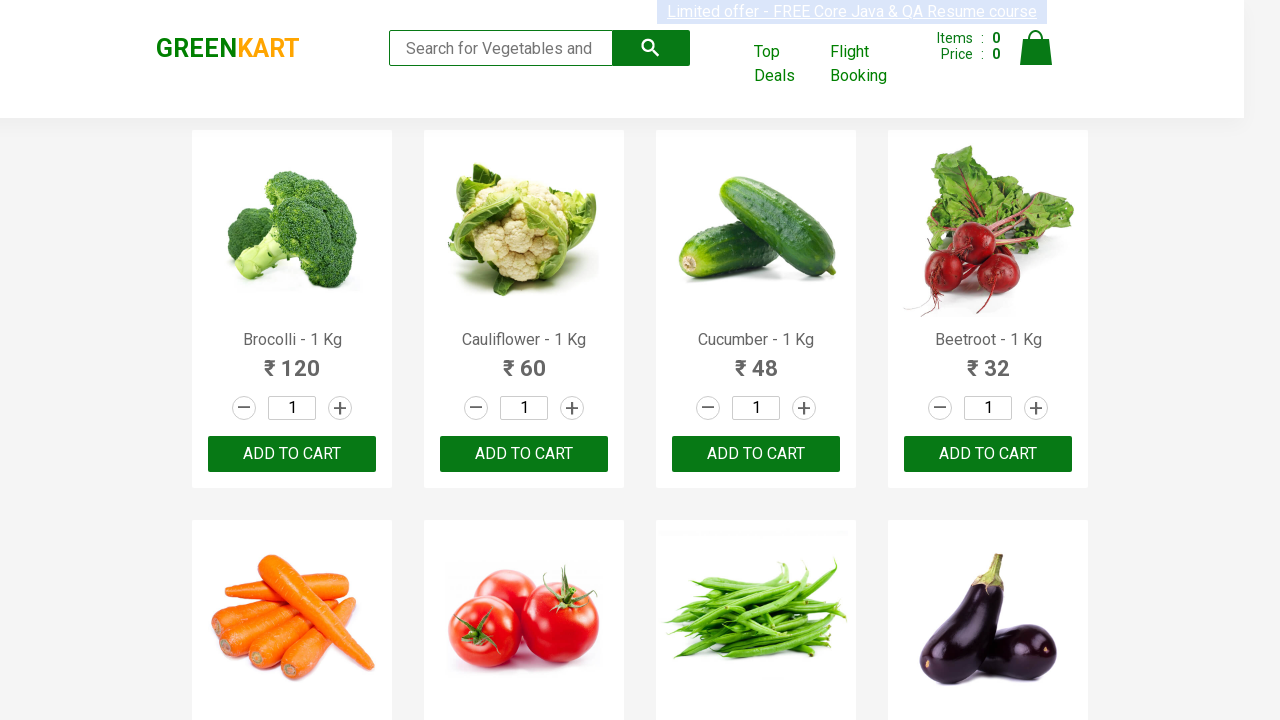

Waited for page DOM to be fully loaded
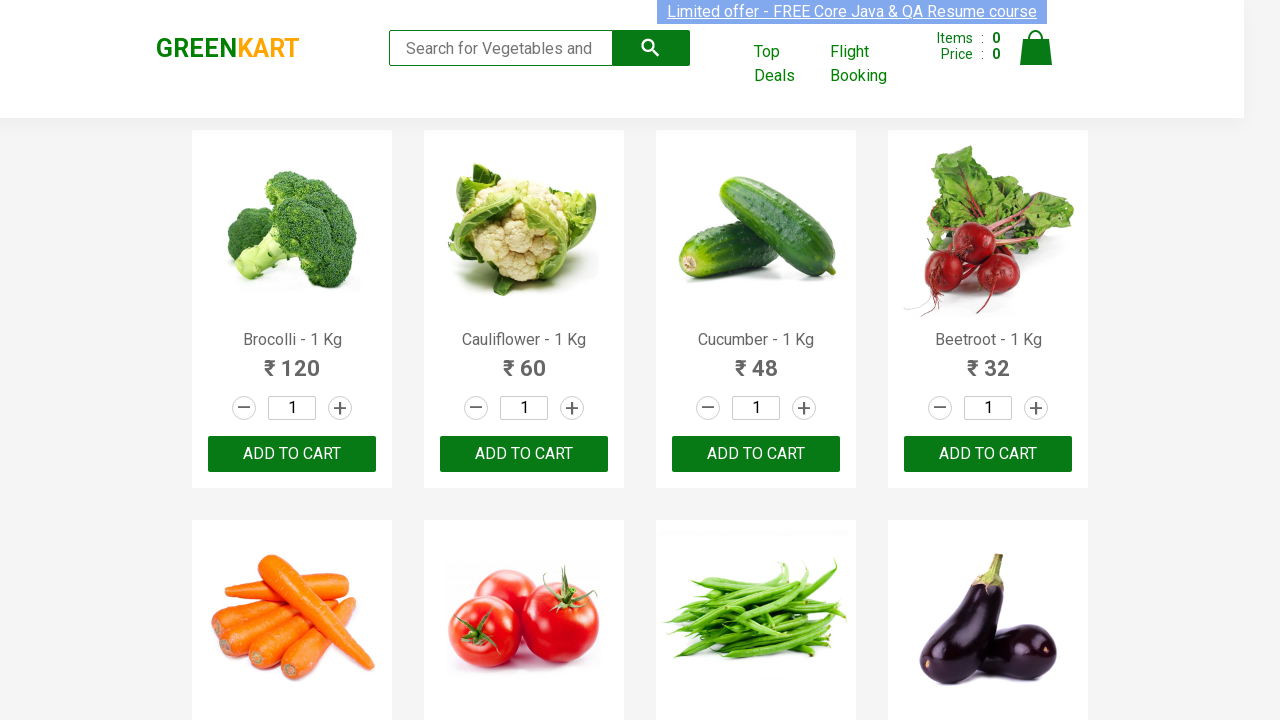

Retrieved page title: 'GreenKart - veg and fruits kart'
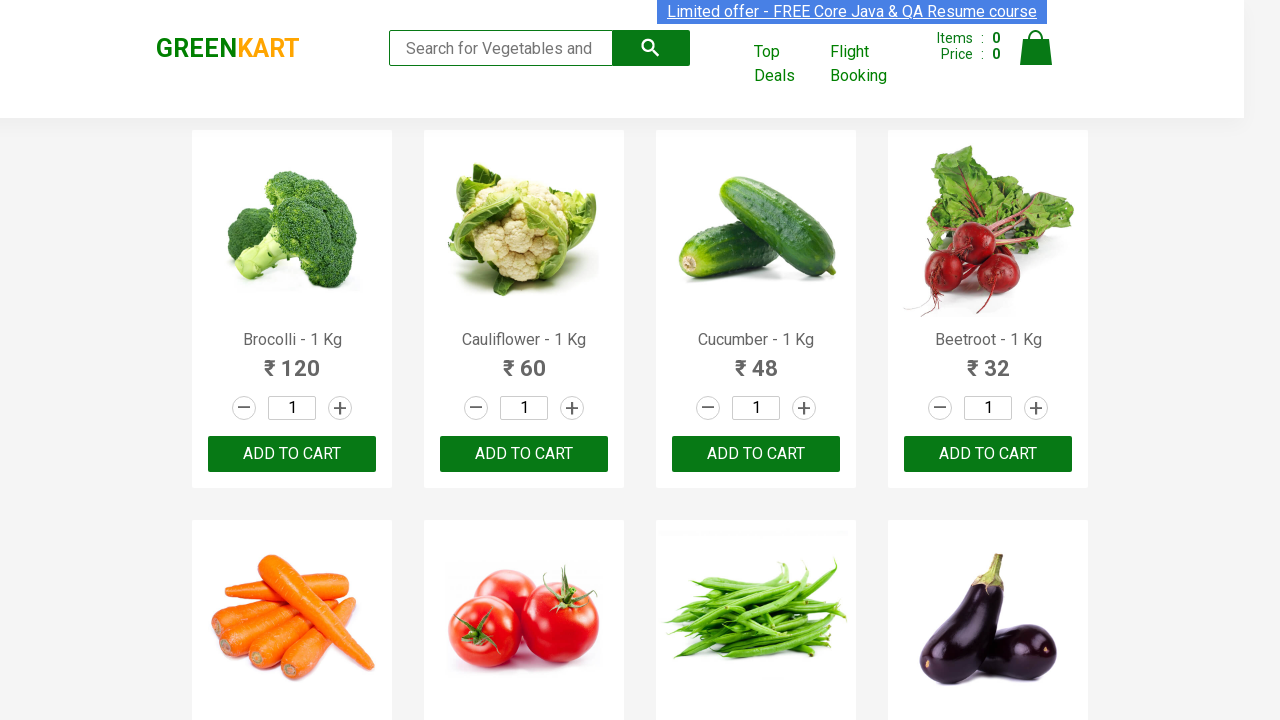

Printed page title to console
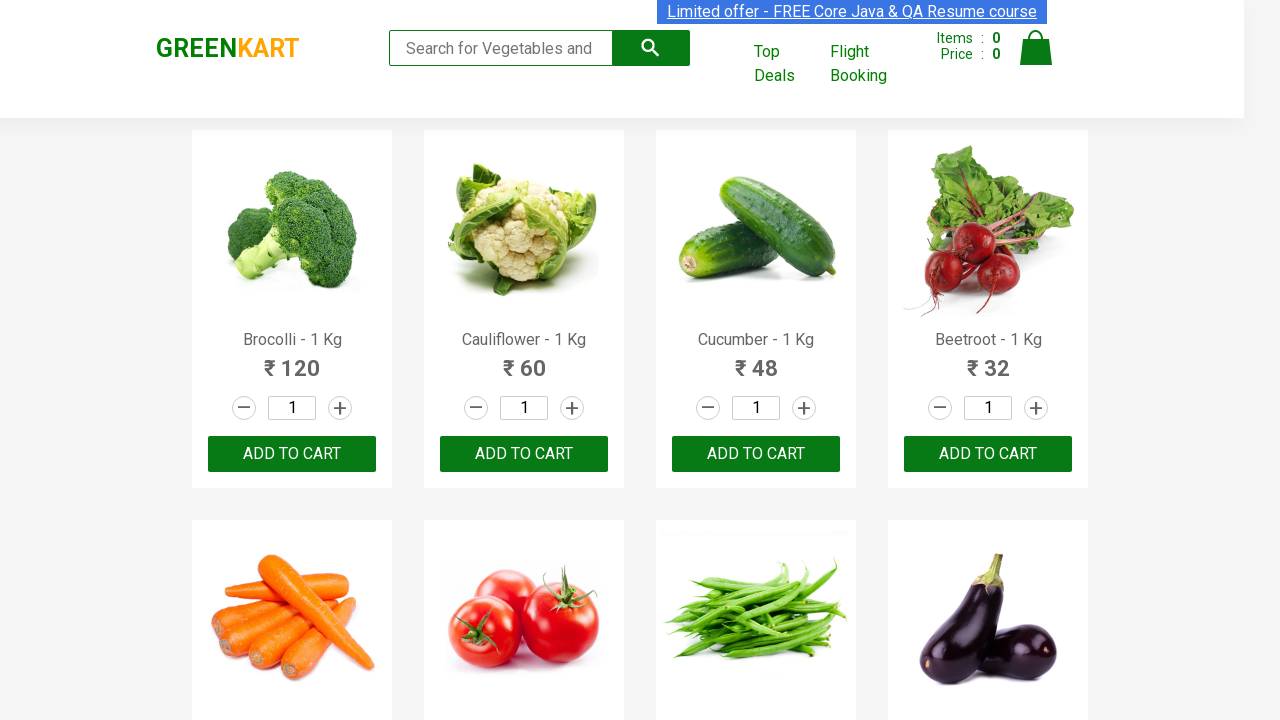

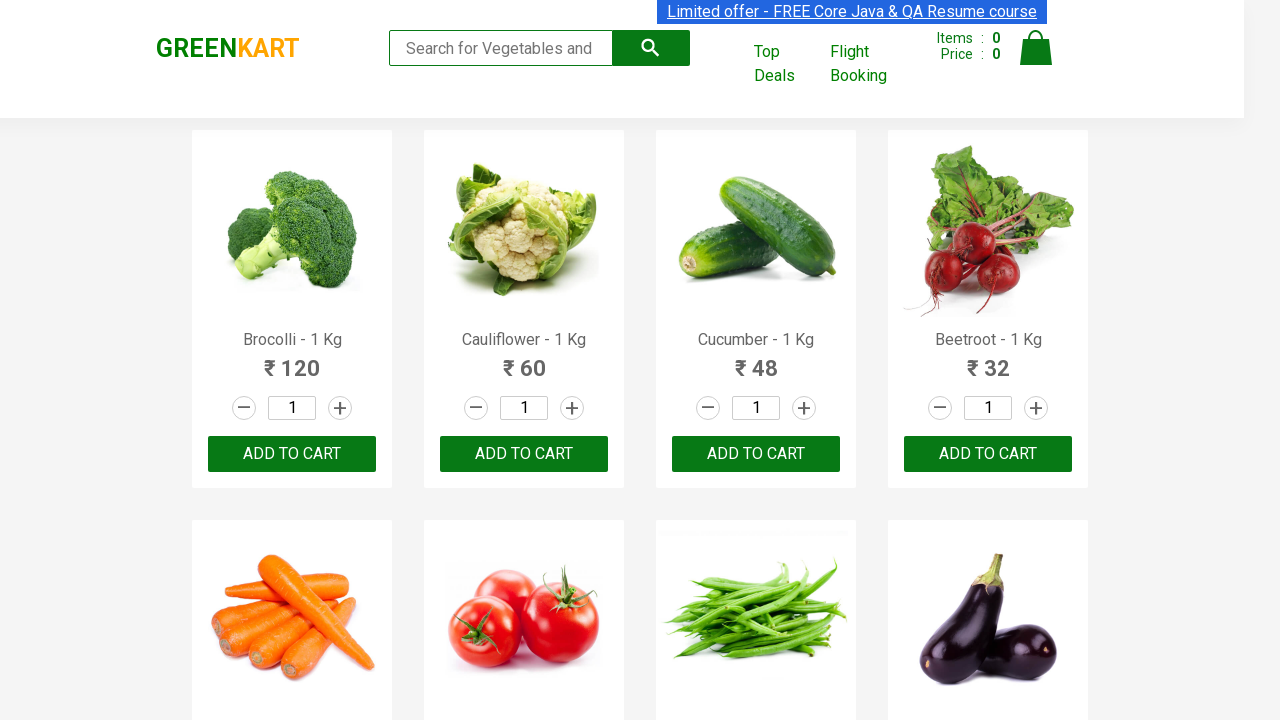